Tests window handling by opening a popup window, switching to it, closing the popup, then returning to the parent window and entering text in a search field

Starting URL: http://omayo.blogspot.com/

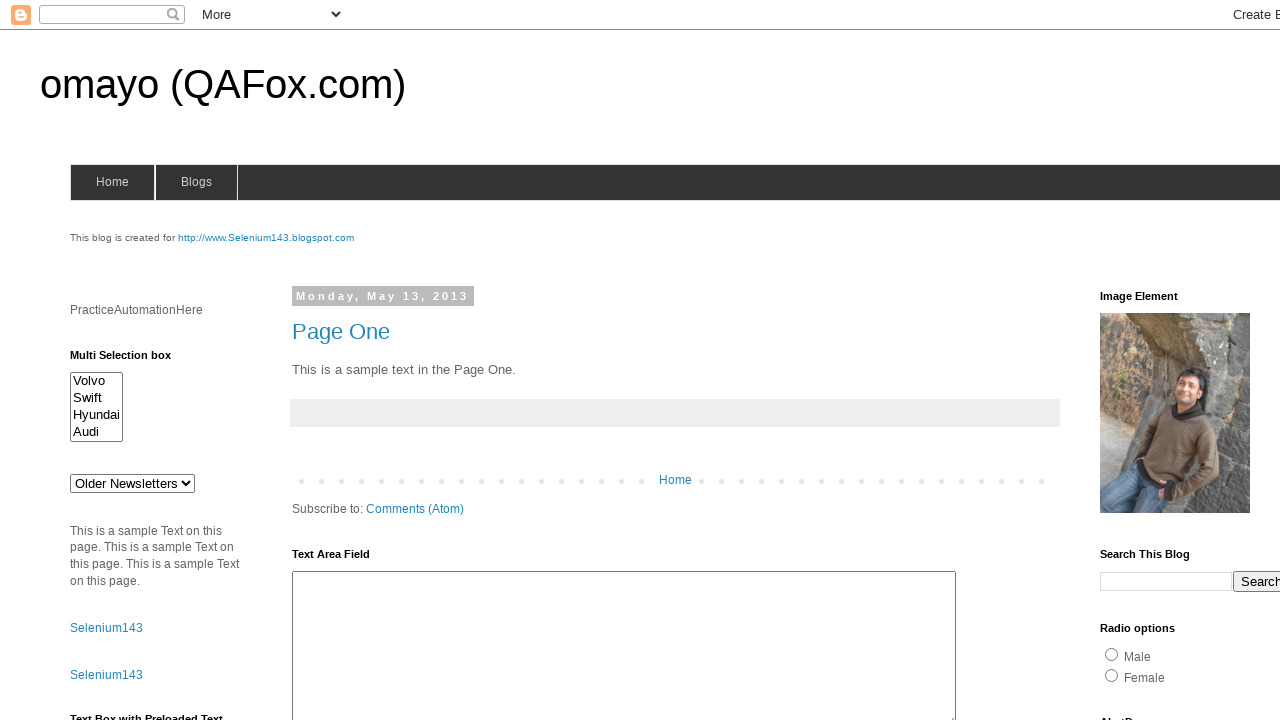

Clicked link to open popup window at (132, 360) on text=Open a popup window
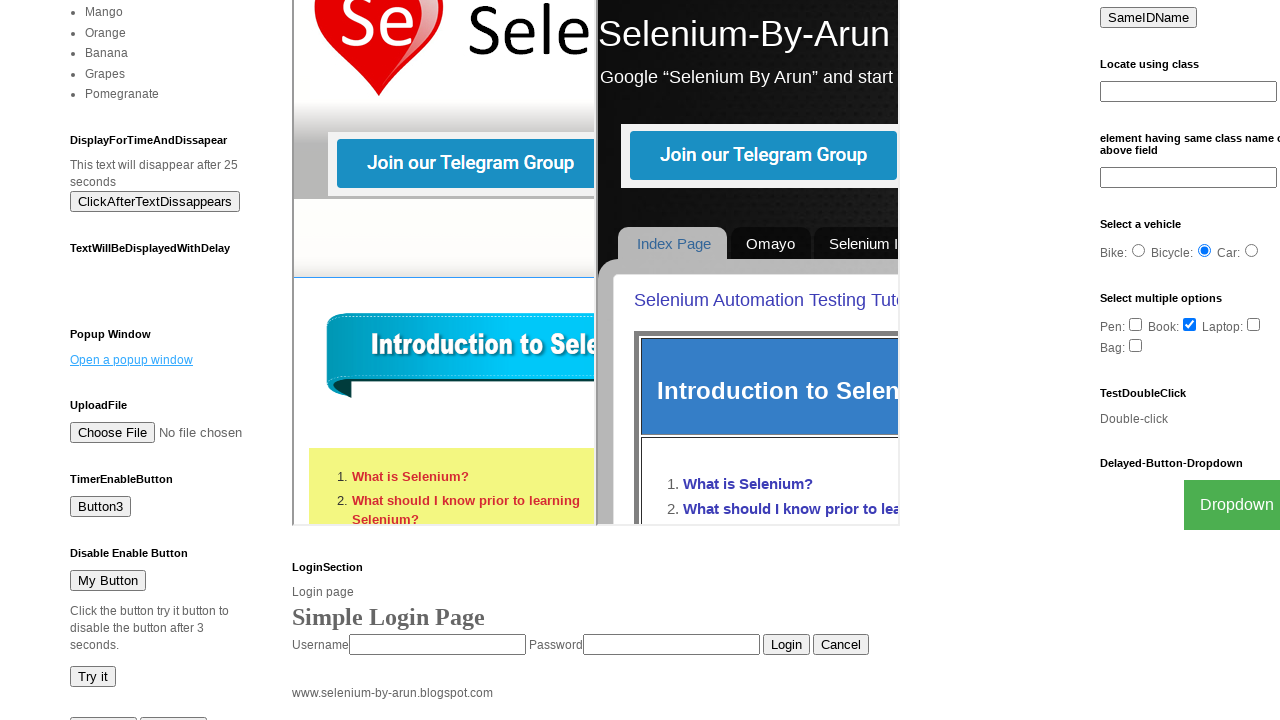

Popup window opened and captured
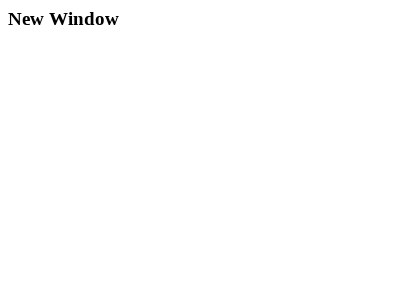

Popup page finished loading
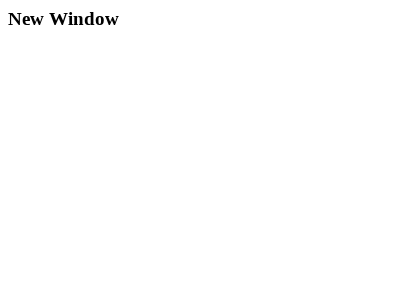

Popup window closed
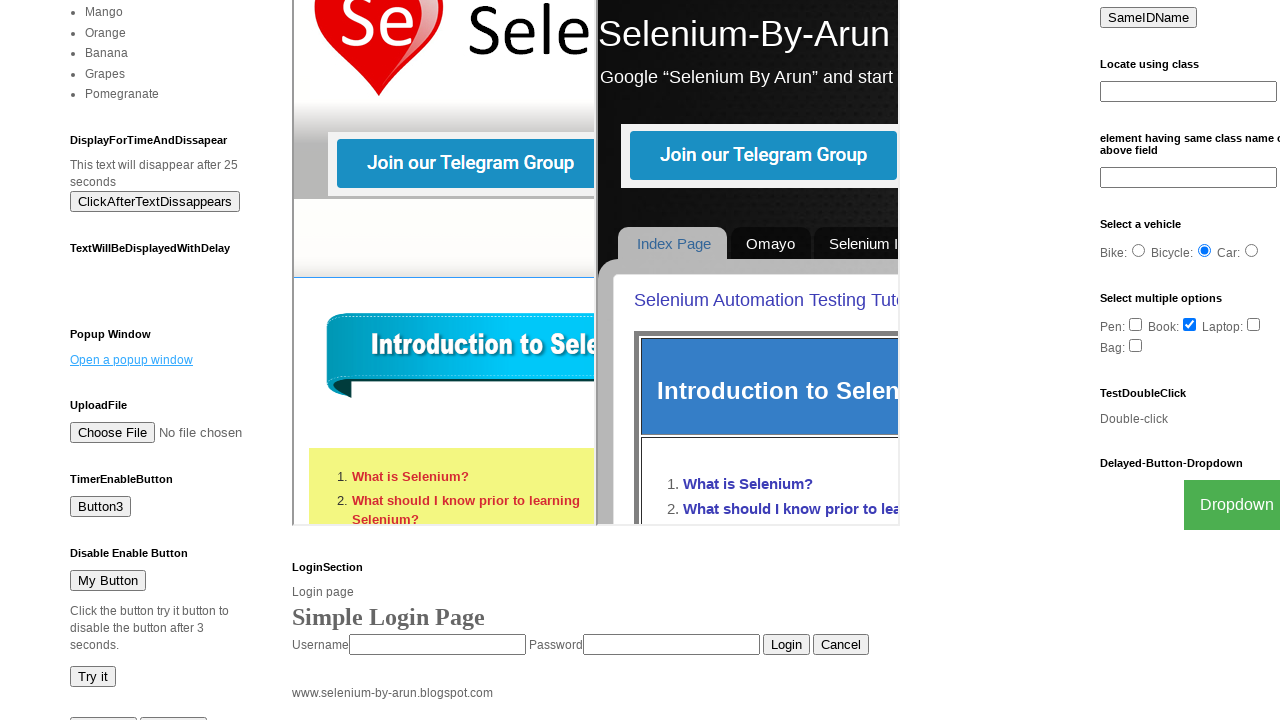

Filled search field with '123445' on parent window on input[name='q']
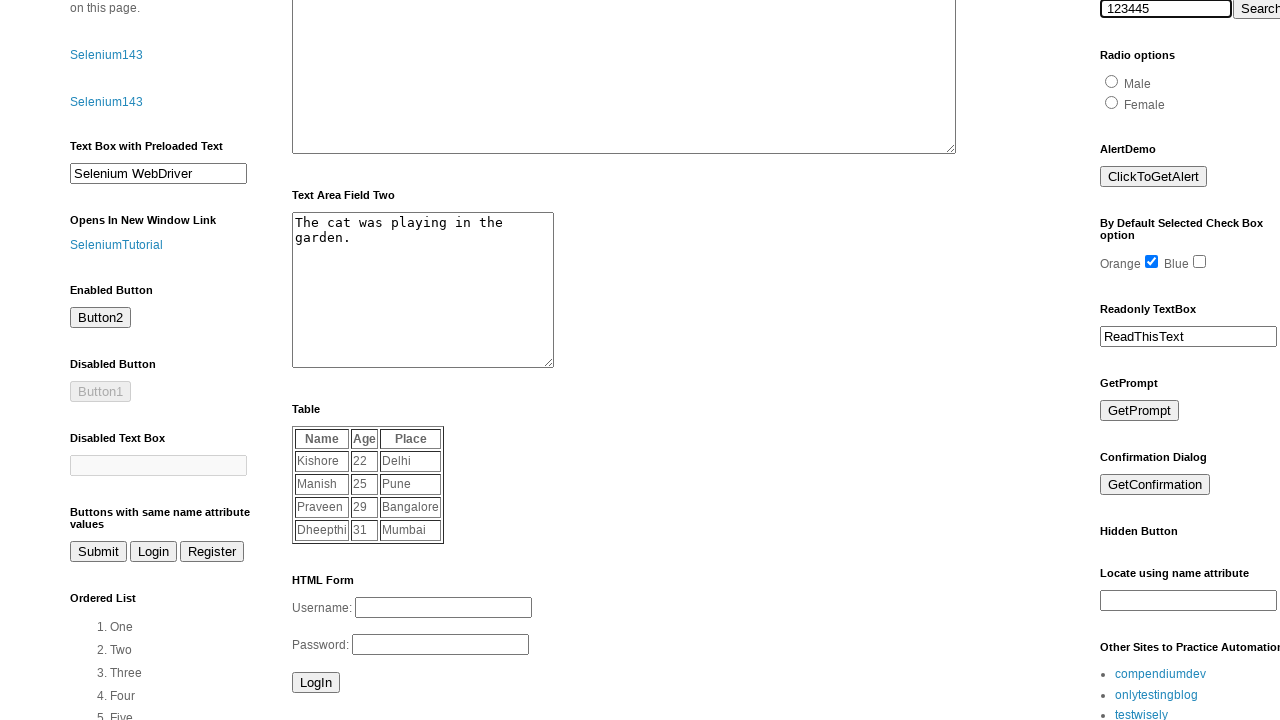

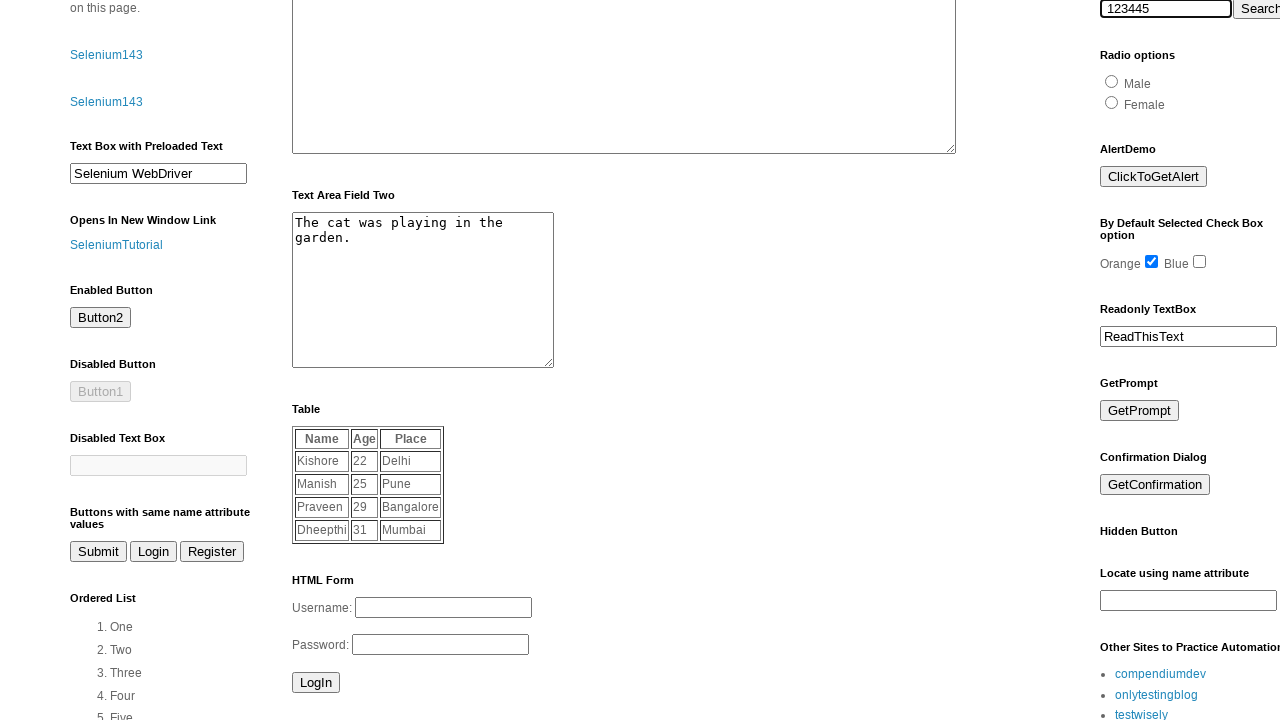